Tests a slow calculator application by setting a delay value, performing a simple addition (7 + 8), and verifying the result equals 15

Starting URL: https://bonigarcia.dev/selenium-webdriver-java/slow-calculator.html

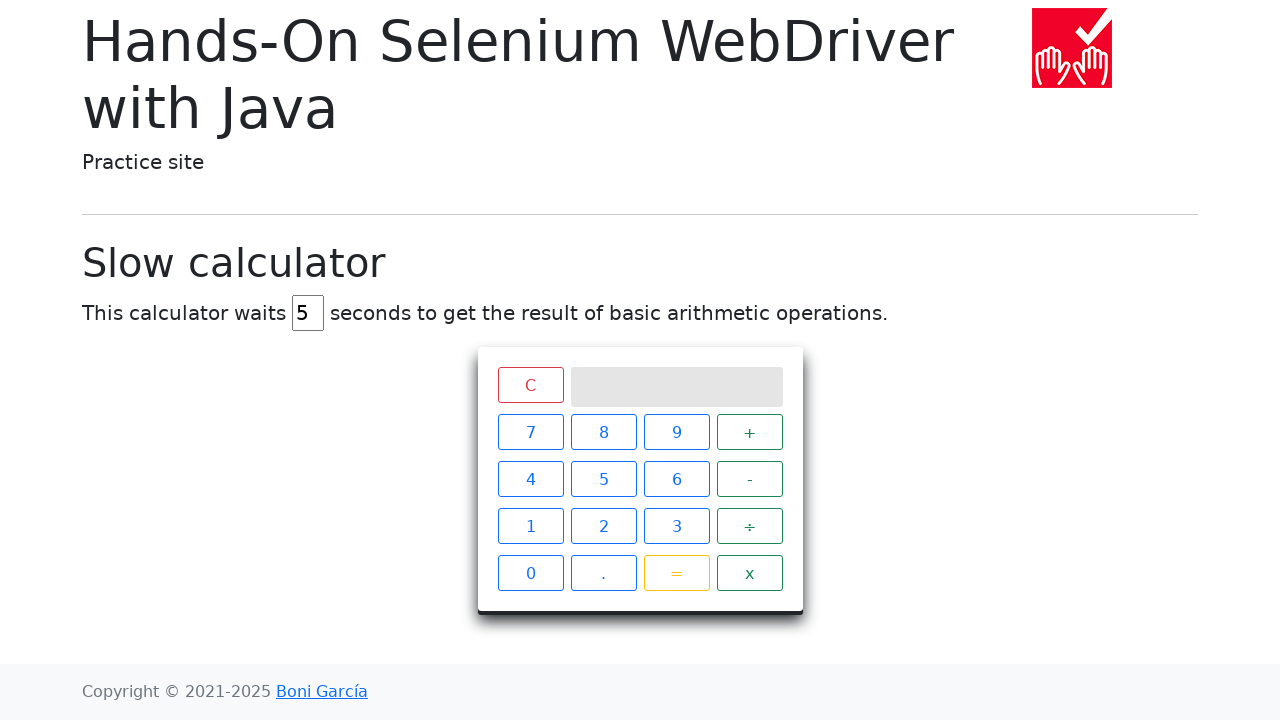

Set delay value to 10 seconds
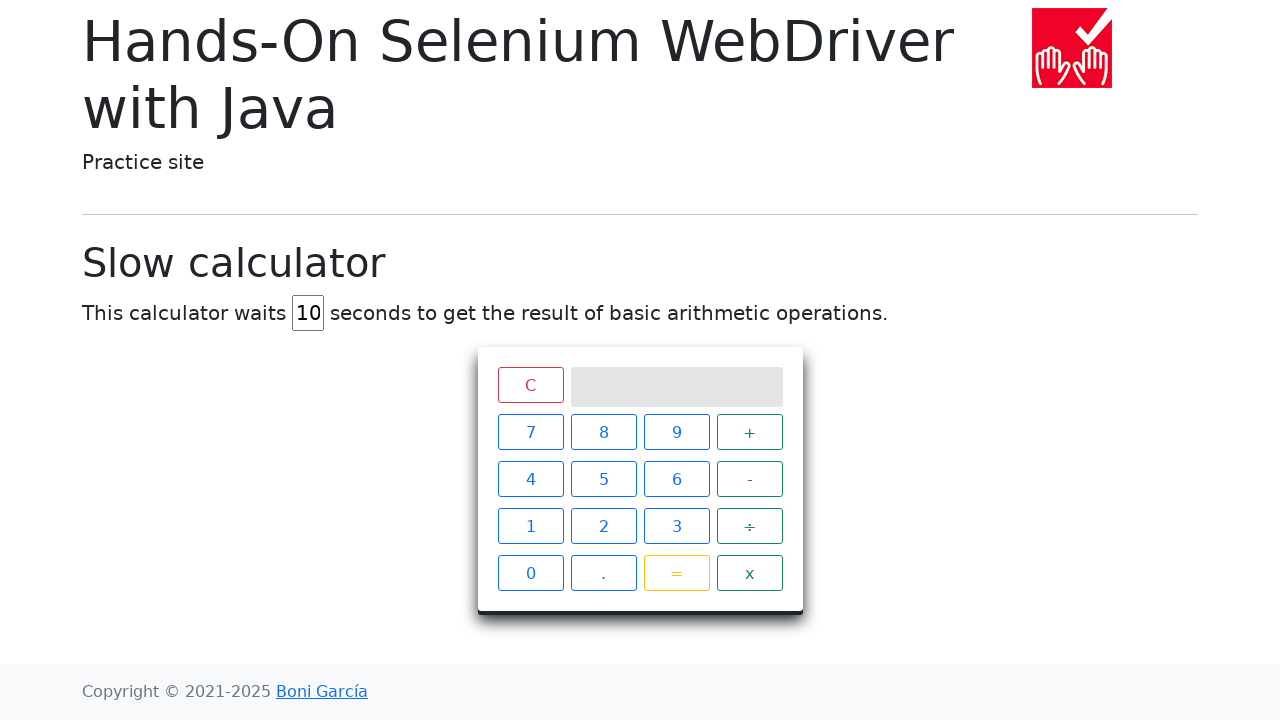

Clicked button '7' at (530, 432) on #calculator > div.keys > span:nth-child(1)
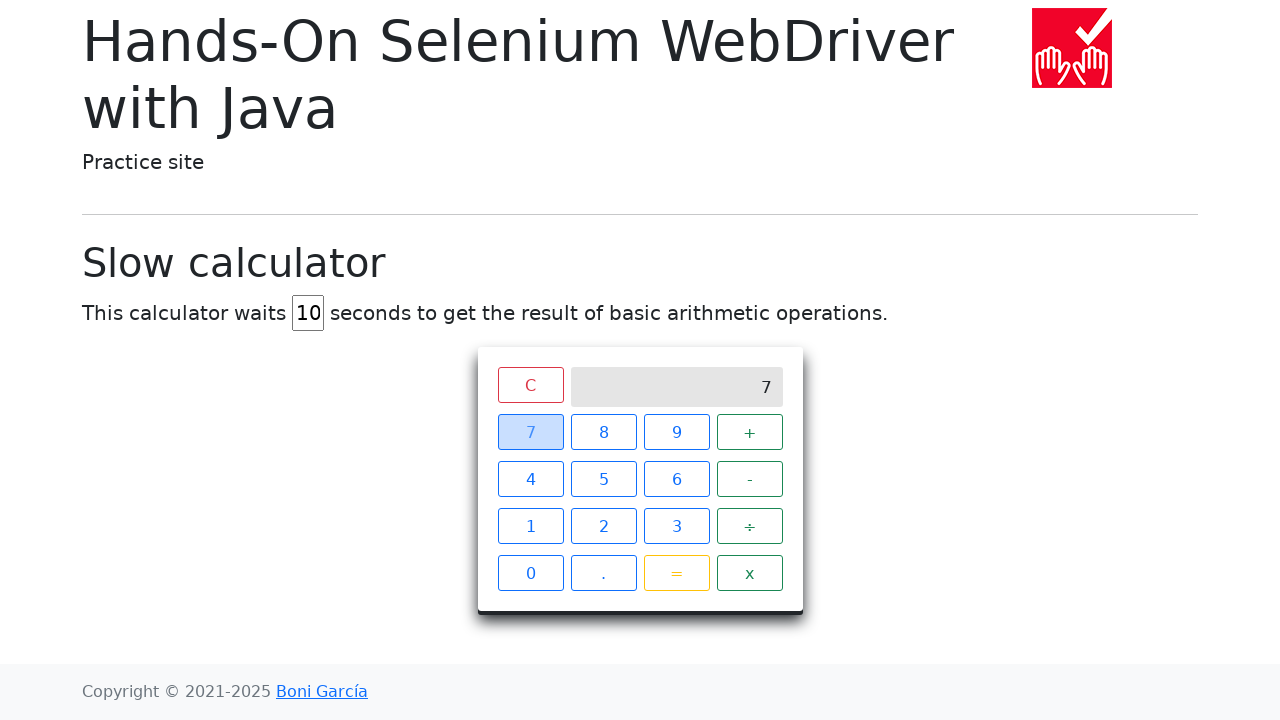

Clicked button '+' at (750, 432) on #calculator > div.keys > span:nth-child(4)
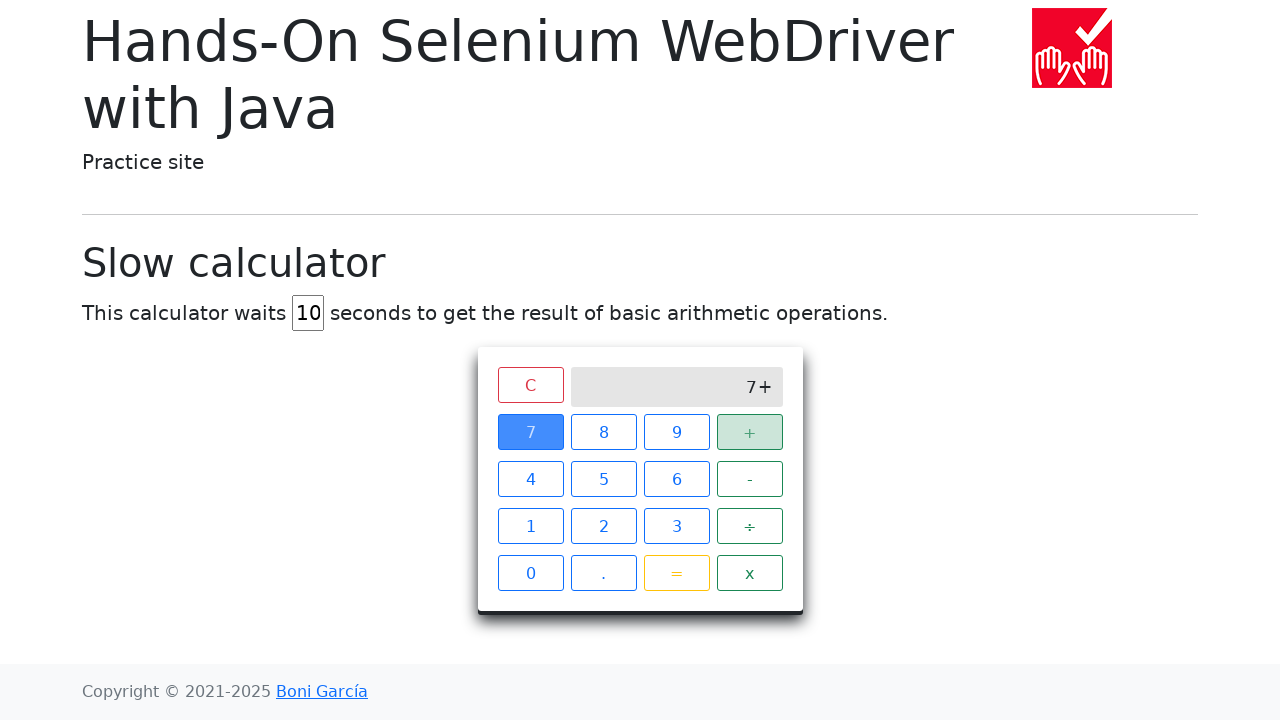

Clicked button '8' at (604, 432) on #calculator > div.keys > span:nth-child(2)
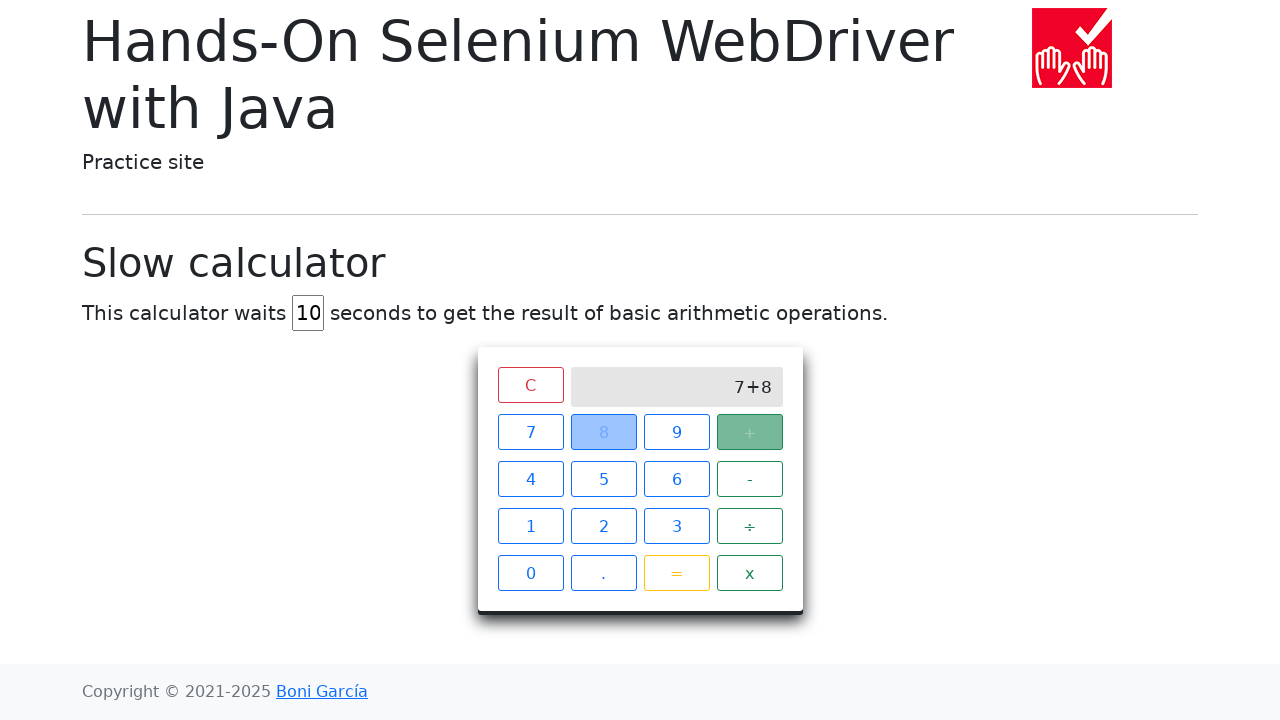

Clicked button '=' to perform calculation at (676, 573) on #calculator > div.keys > span.btn.btn-outline-warning
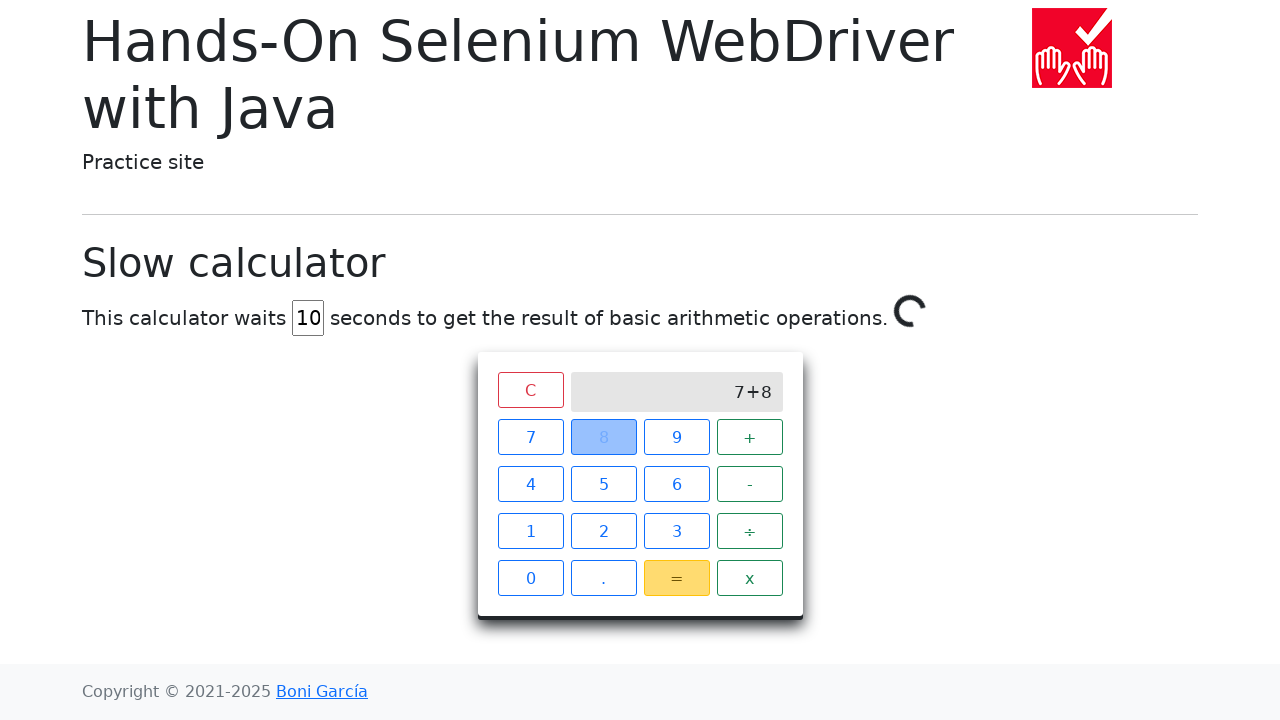

Waited for calculation result to appear (result equals 15)
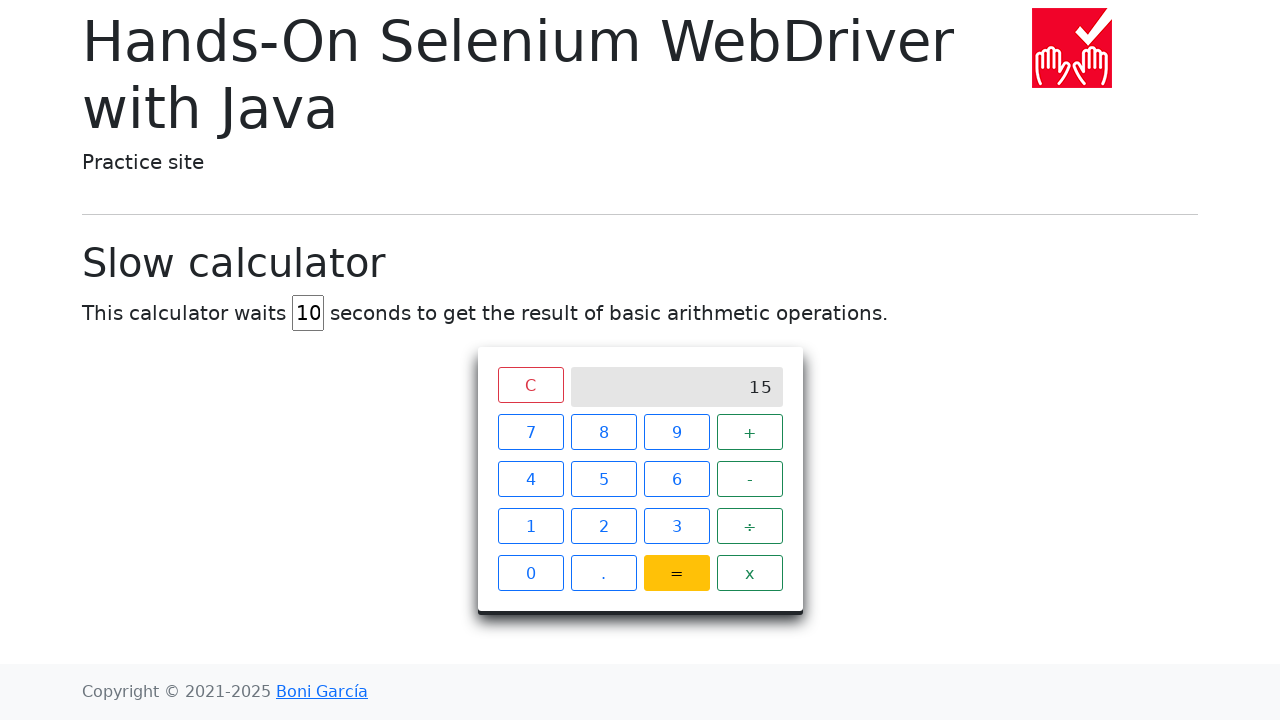

Retrieved result value from calculator screen
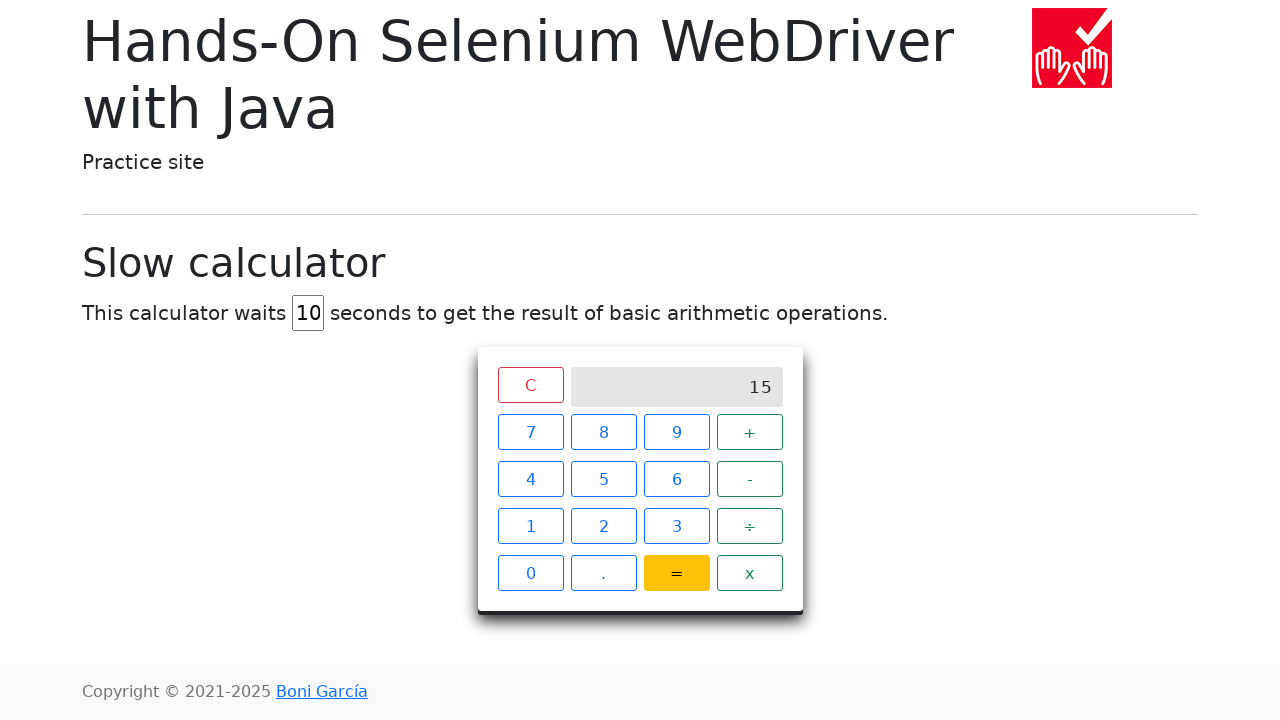

Verified result equals 15 - test passed
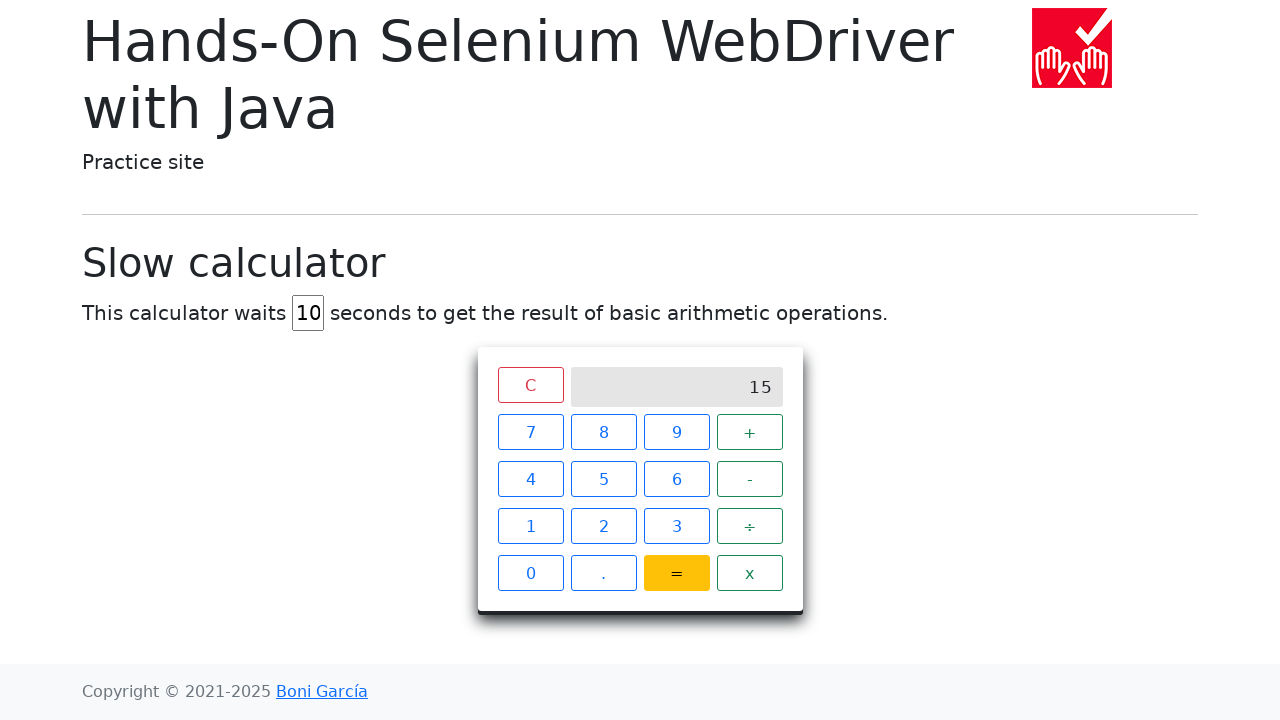

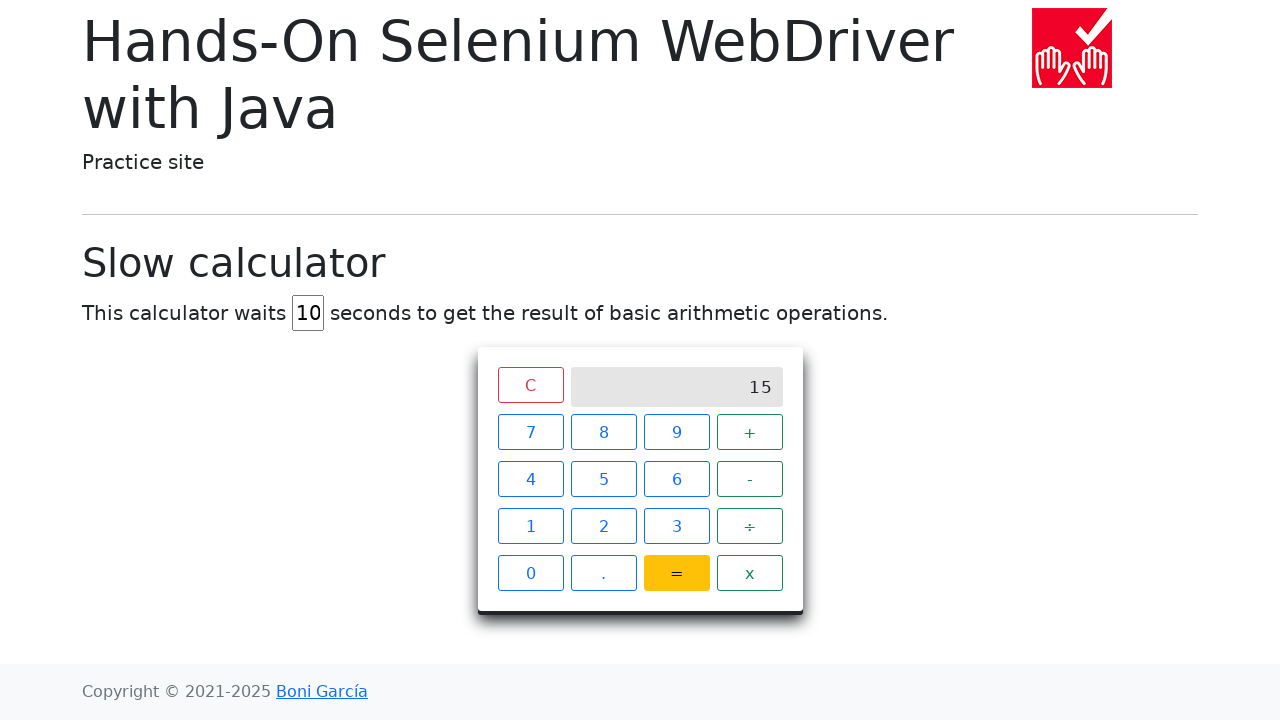